Views a product detail page, changes quantity to 4, adds to cart, and verifies the quantity in the cart

Starting URL: https://automationexercise.com

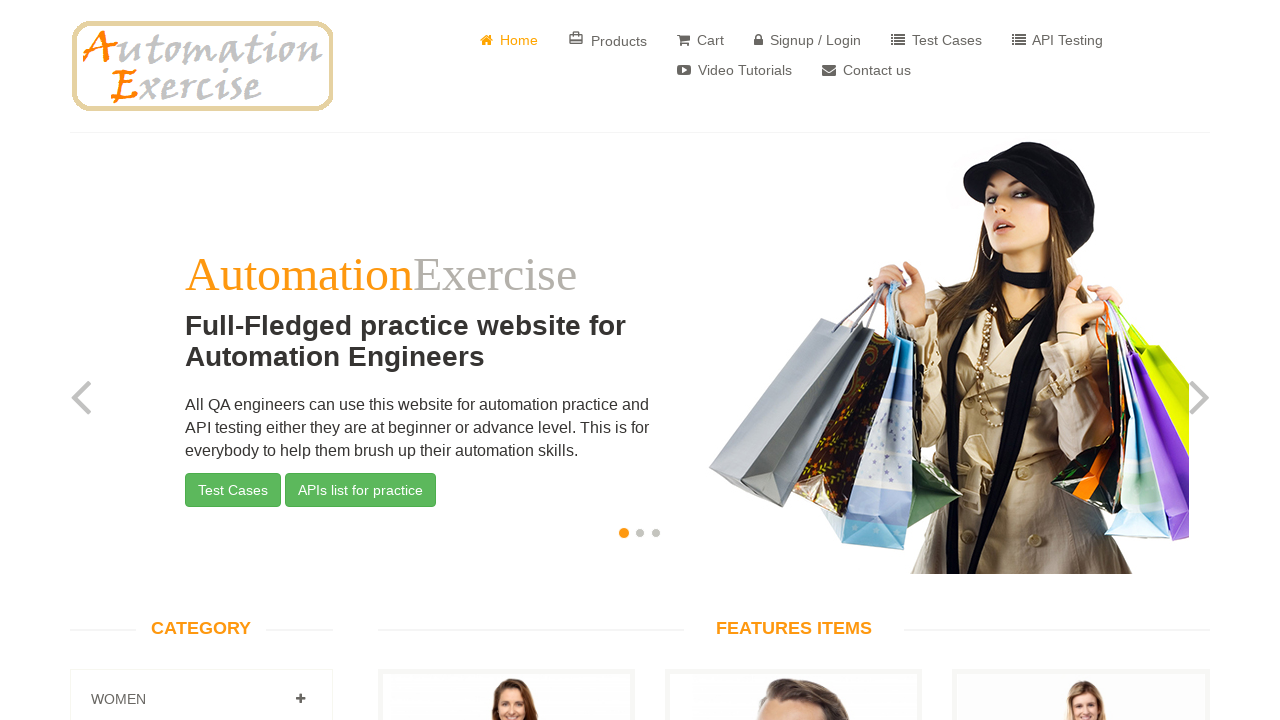

Verified homepage logo is visible
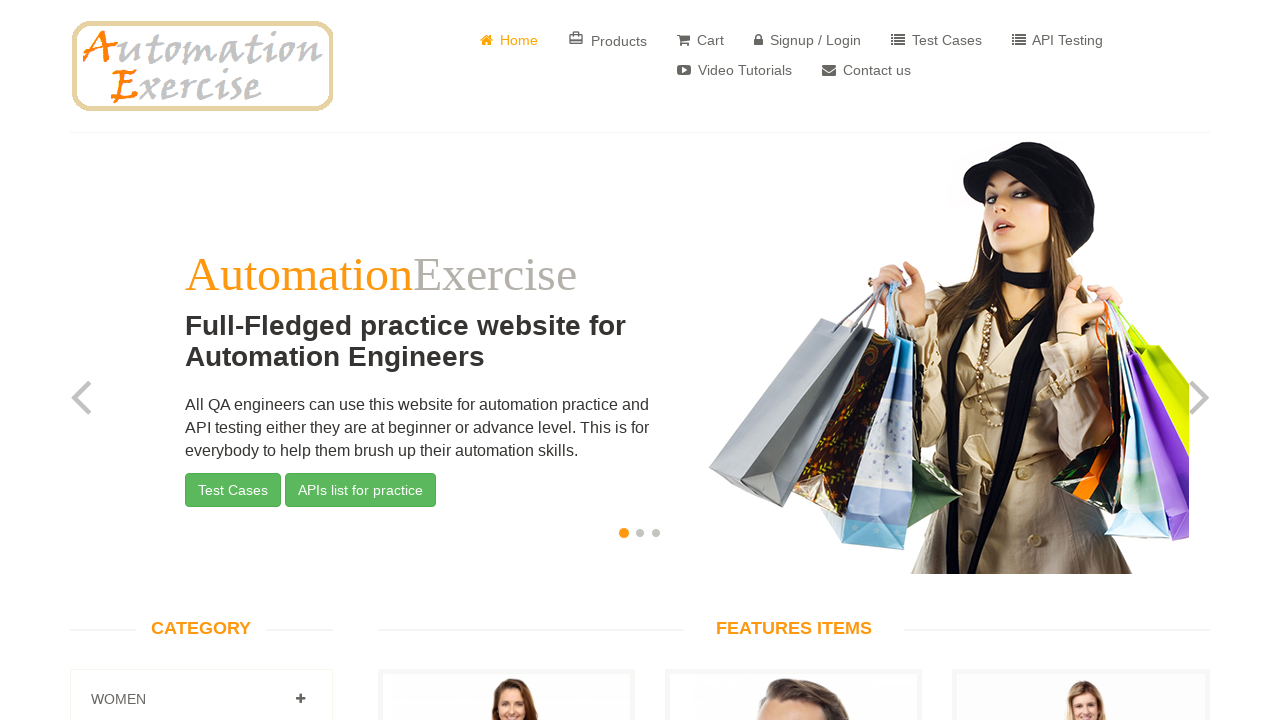

Clicked on product details link for product 1 at (506, 361) on ul.nav.nav-pills.nav-justified > li > a[href='/product_details/1']
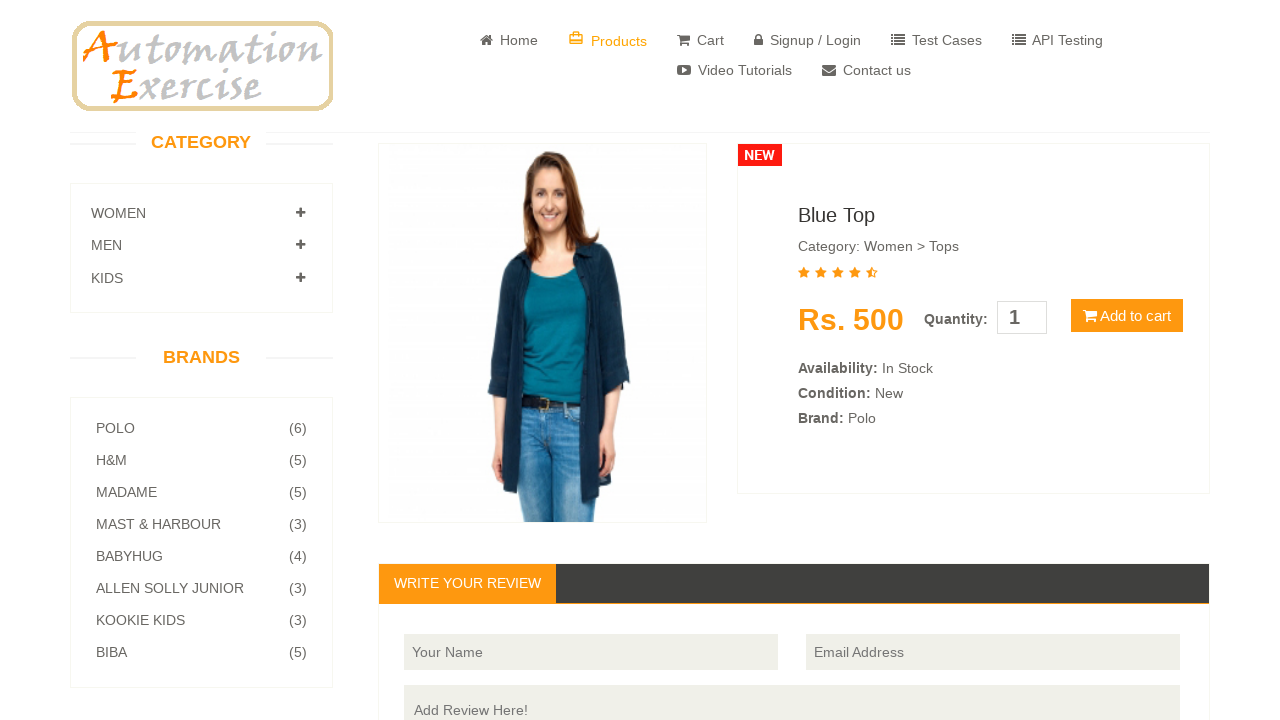

Verified URL contains /product_details/1
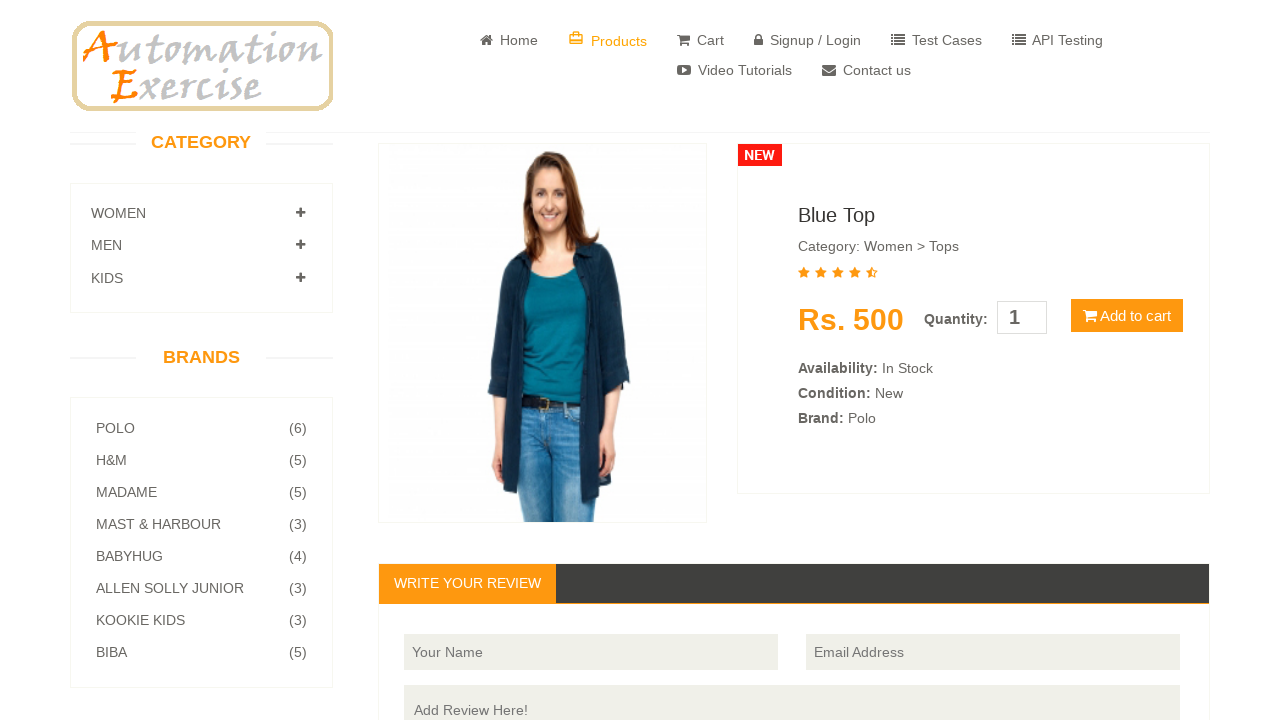

Changed product quantity to 4 on #quantity
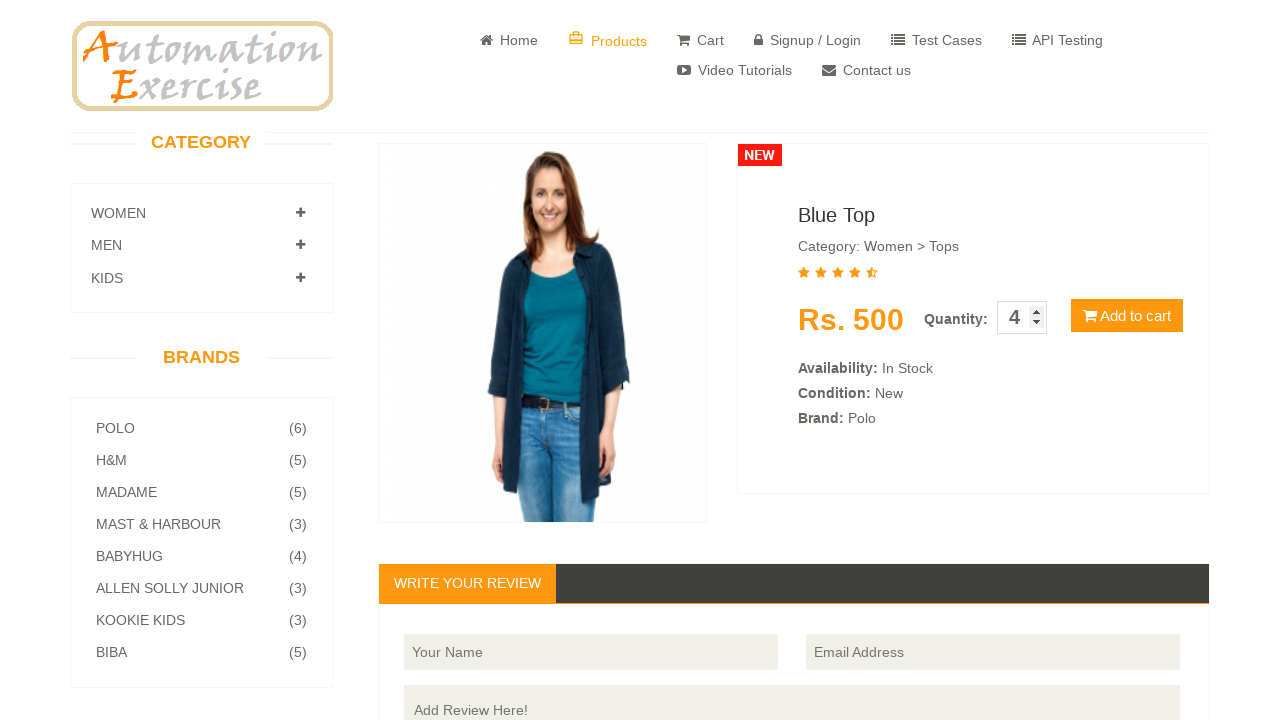

Clicked add to cart button at (1127, 316) on button.btn.btn-default.cart
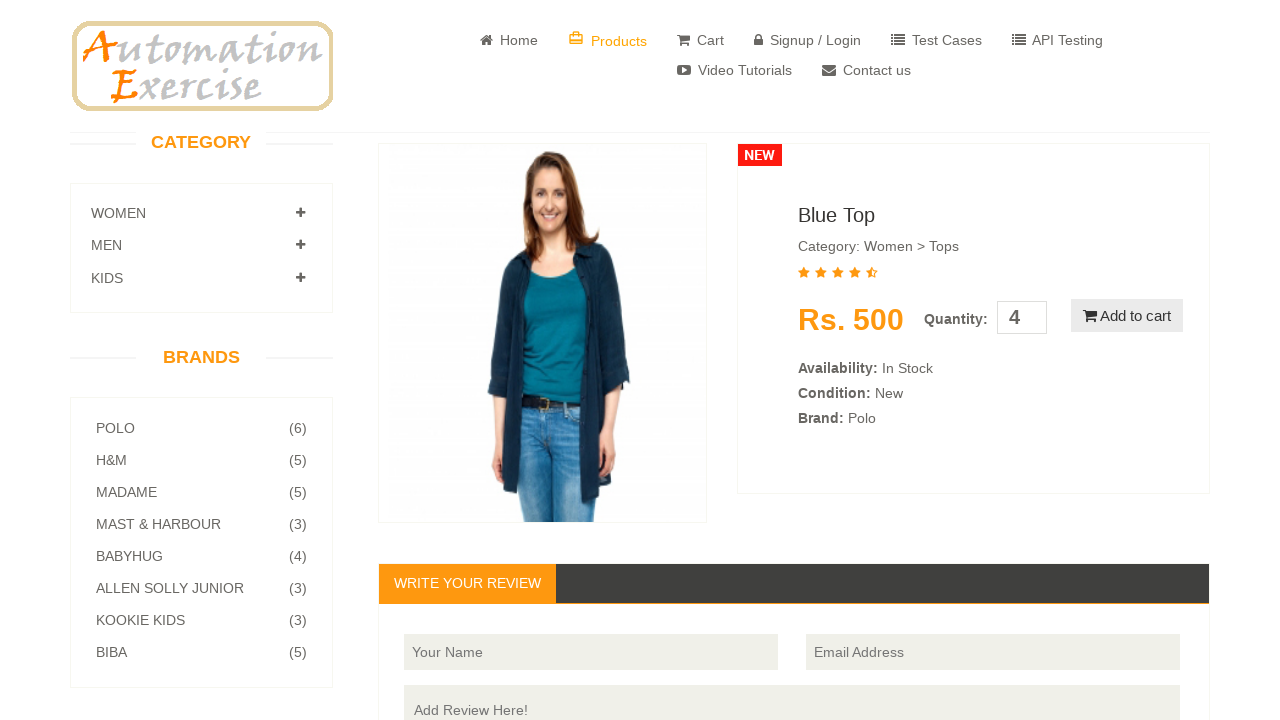

Clicked view cart link at (640, 242) on p.text-center > a[href='/view_cart']
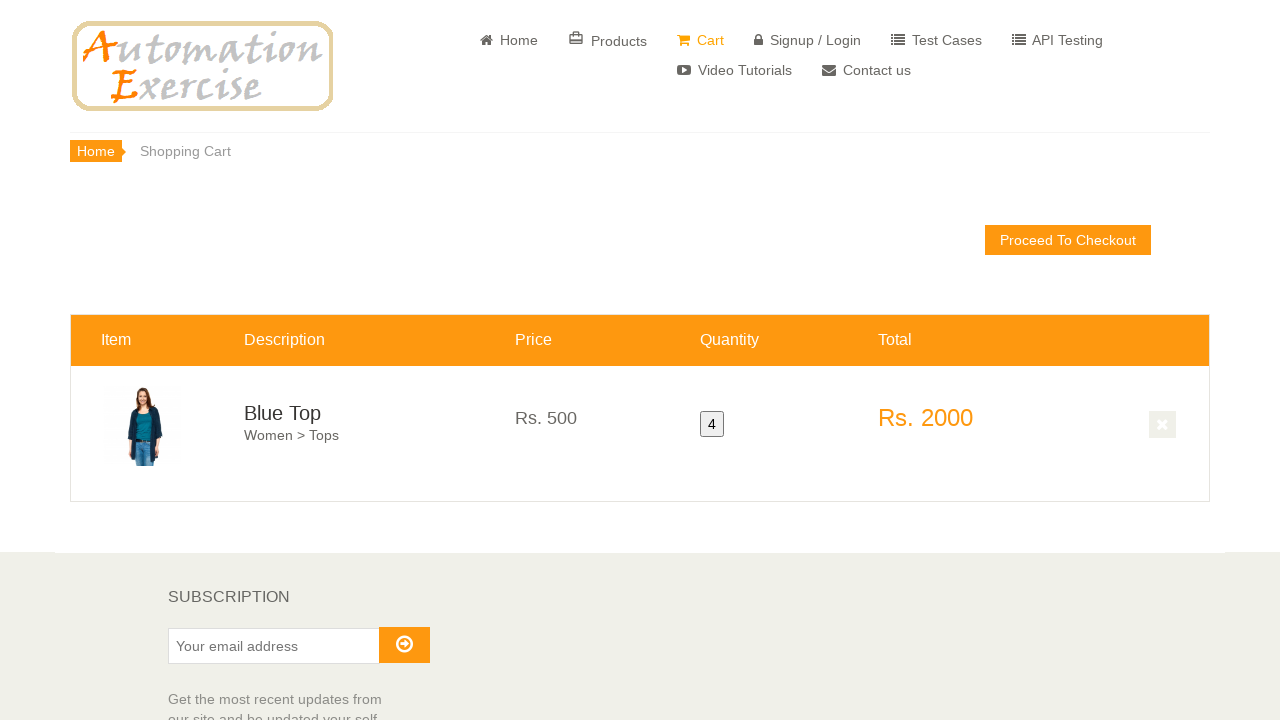

Verified quantity button with disabled state is present in cart
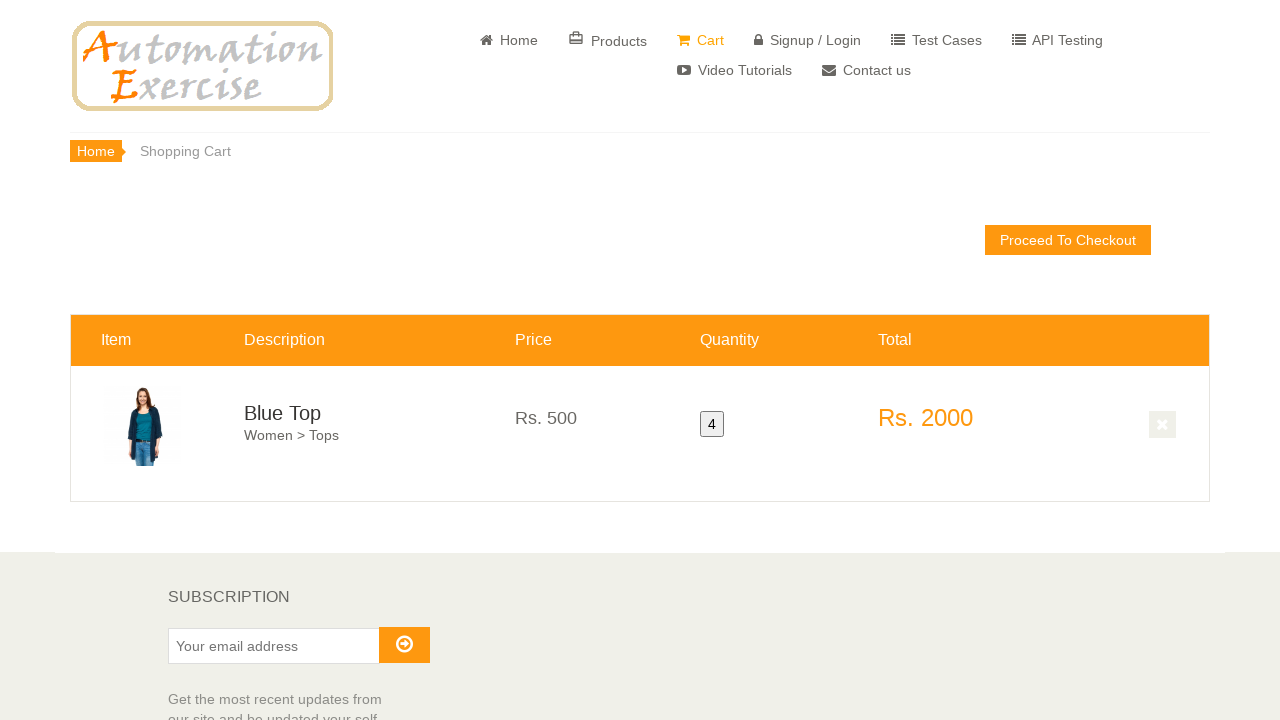

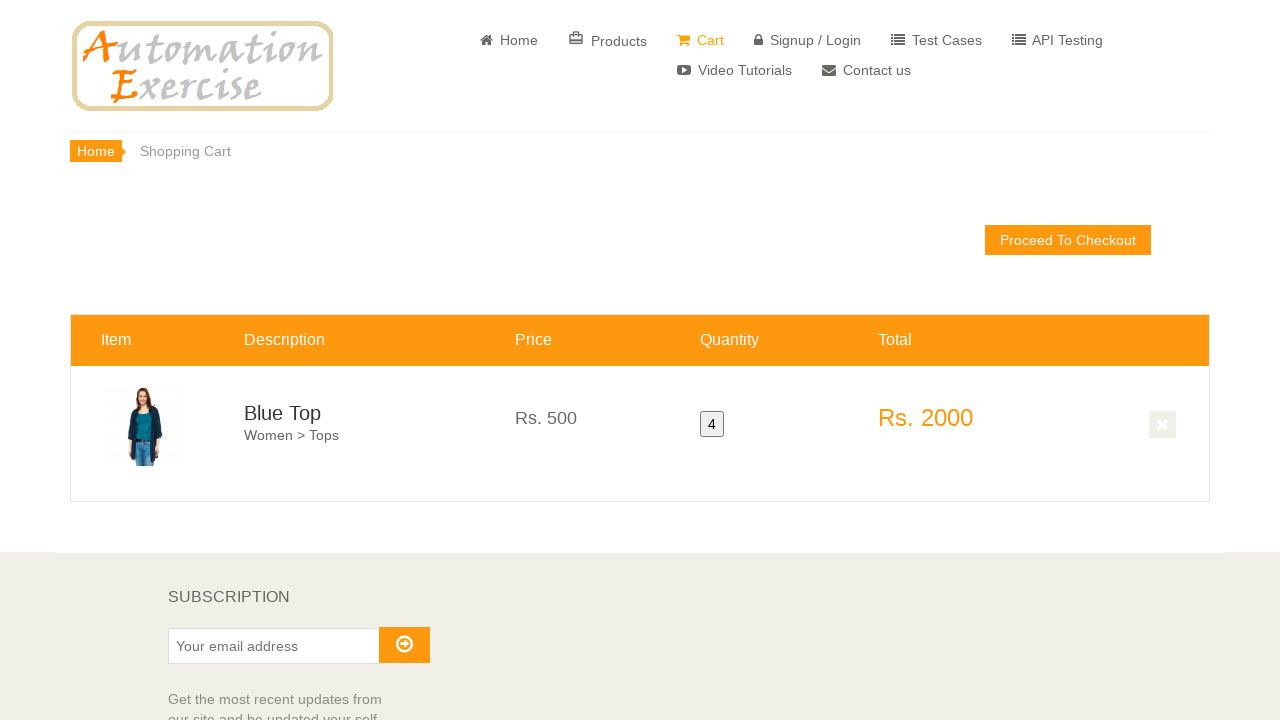